Clicks on the last element in a group of elements with the same class

Starting URL: https://docs.cypress.io/guides/overview/why-cypress

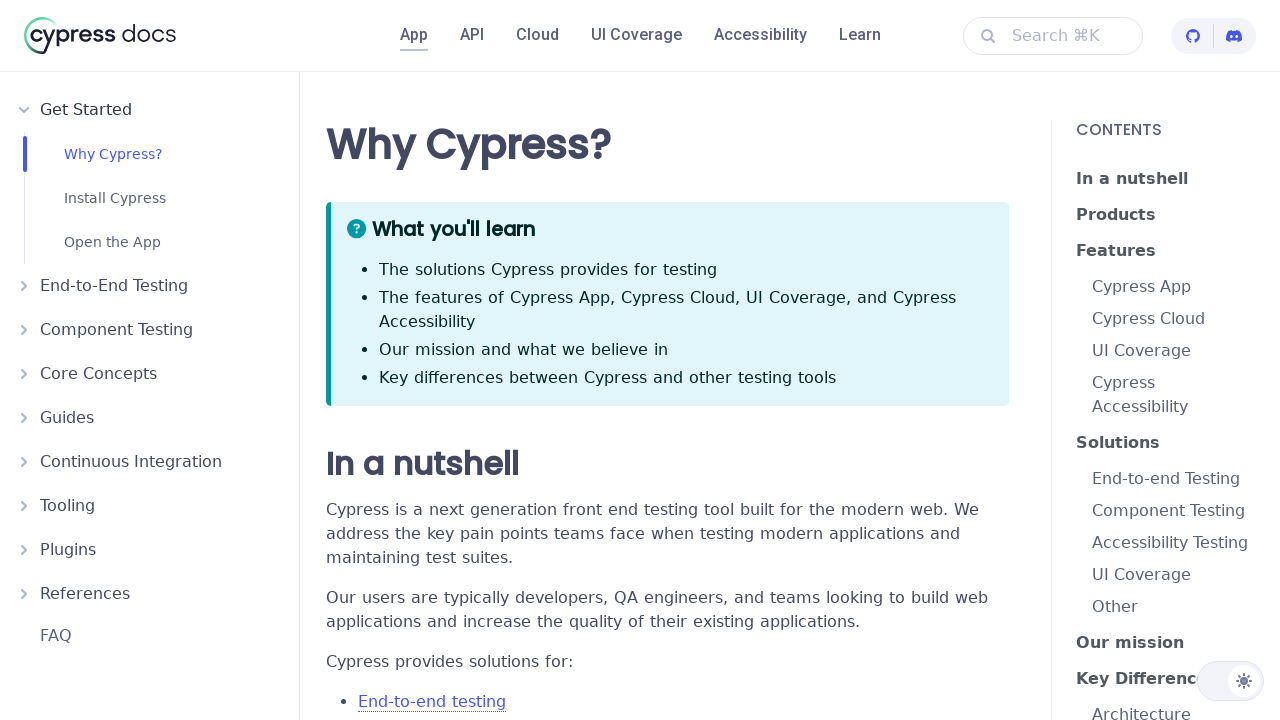

Clicked on the last navbar link element at (860, 36) on [class='navbar__item navbar__link'] >> nth=-1
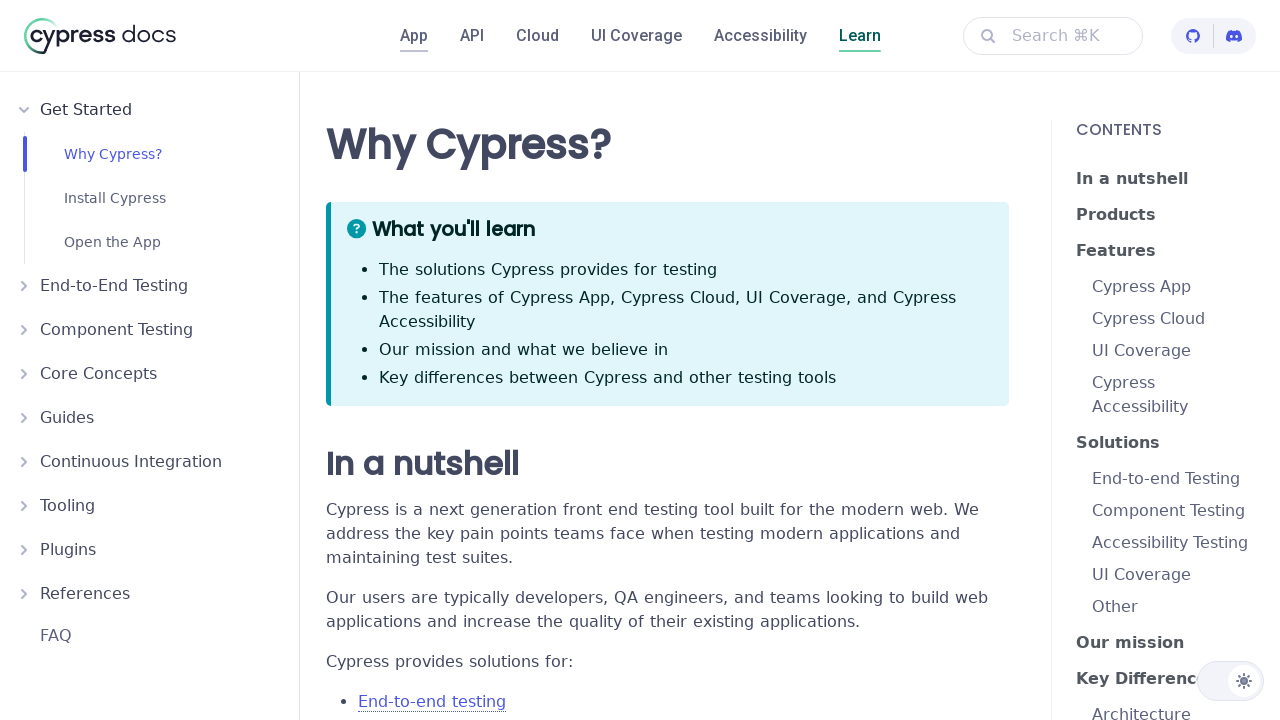

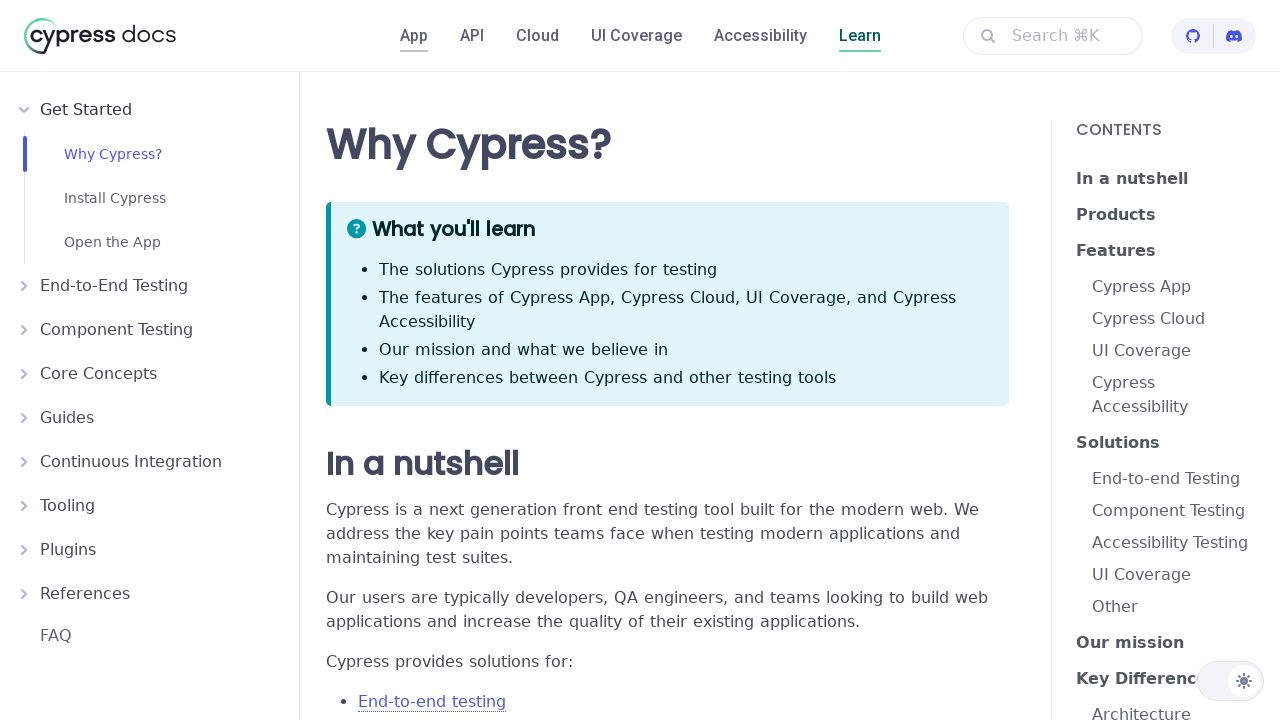